Verifies that there are exactly 4 benefit icons on the page and all of them are displayed

Starting URL: https://jdi-framework.github.io/tests

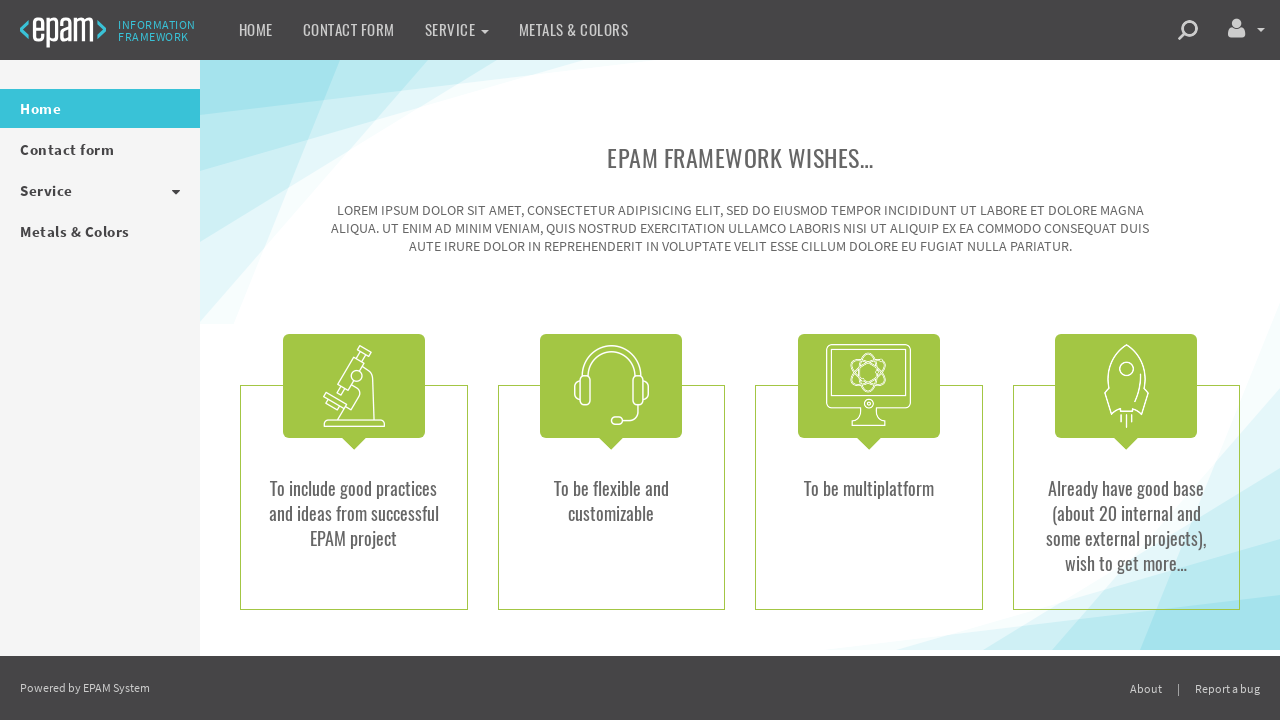

Navigated to JDI Framework test page
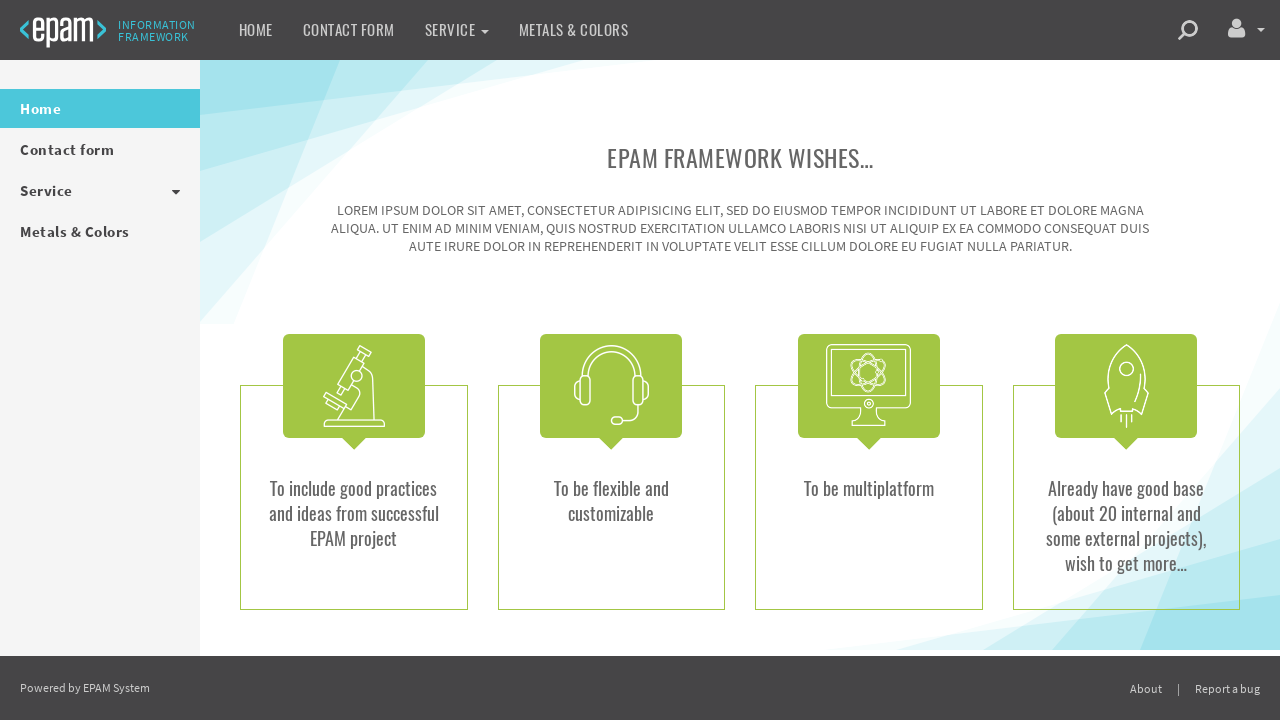

Located all benefit icons on the page
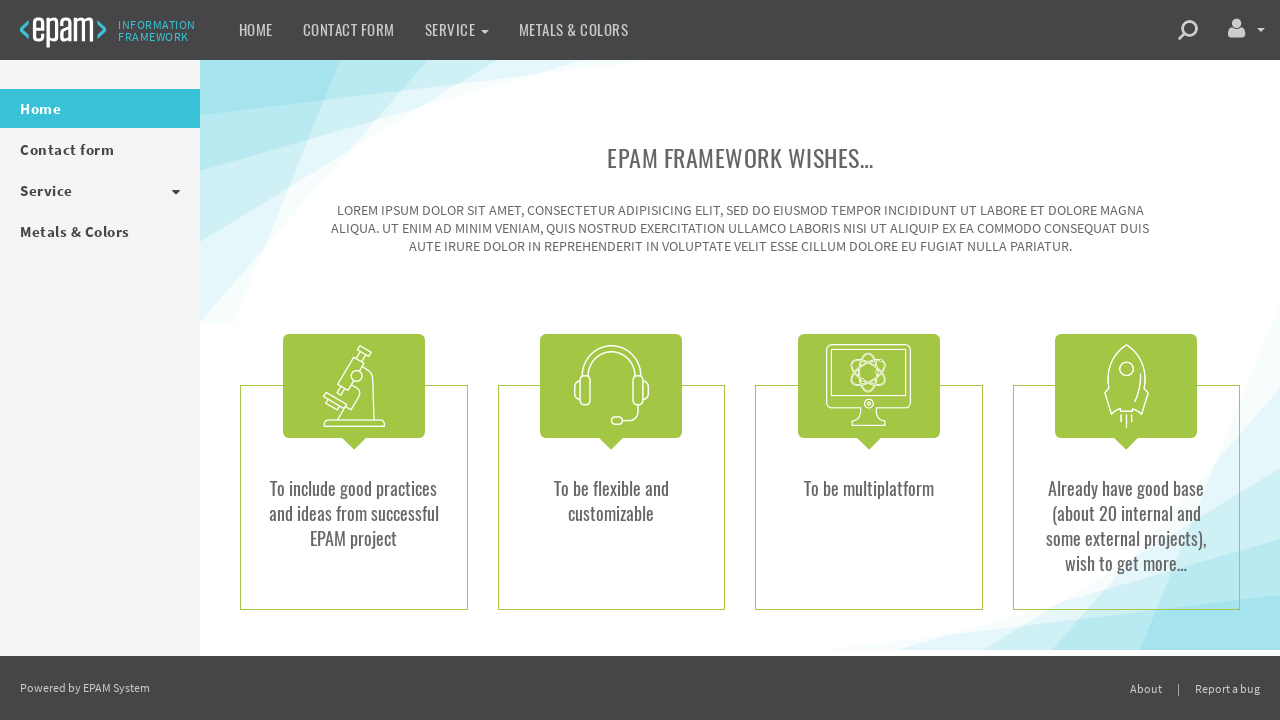

Verified that exactly 4 benefit icons are present
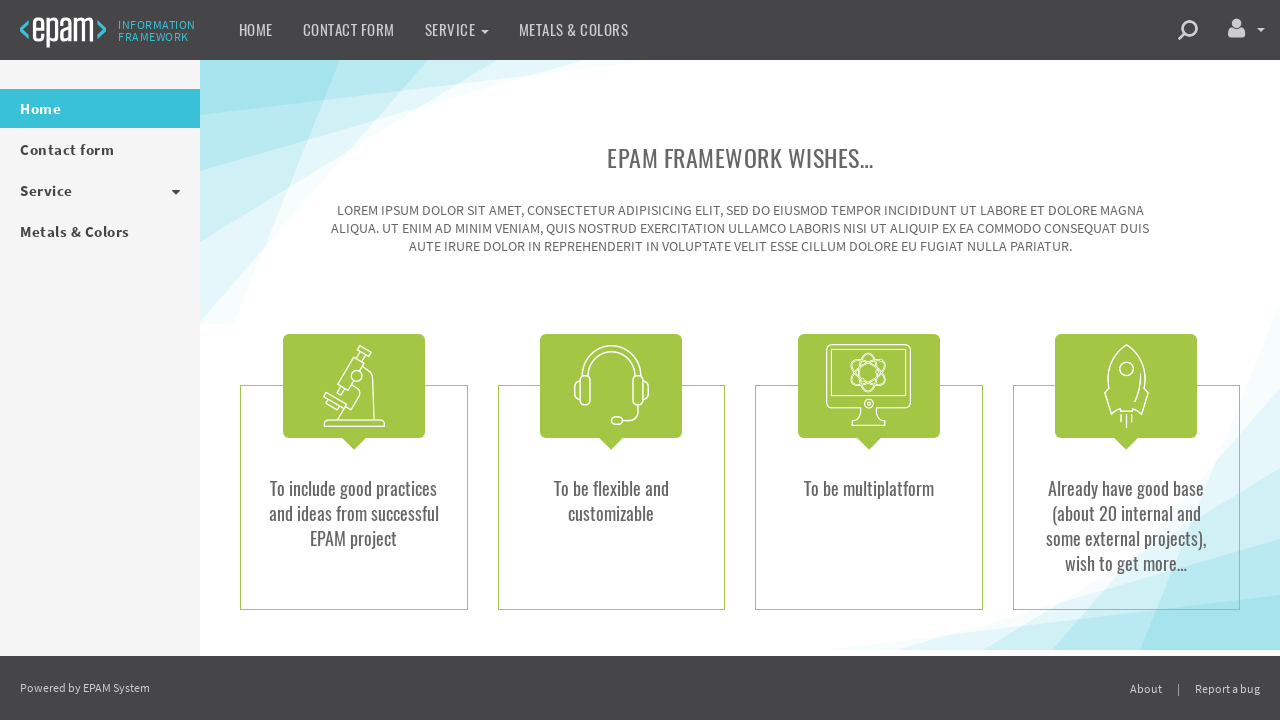

Verified that benefit icon 1 is displayed
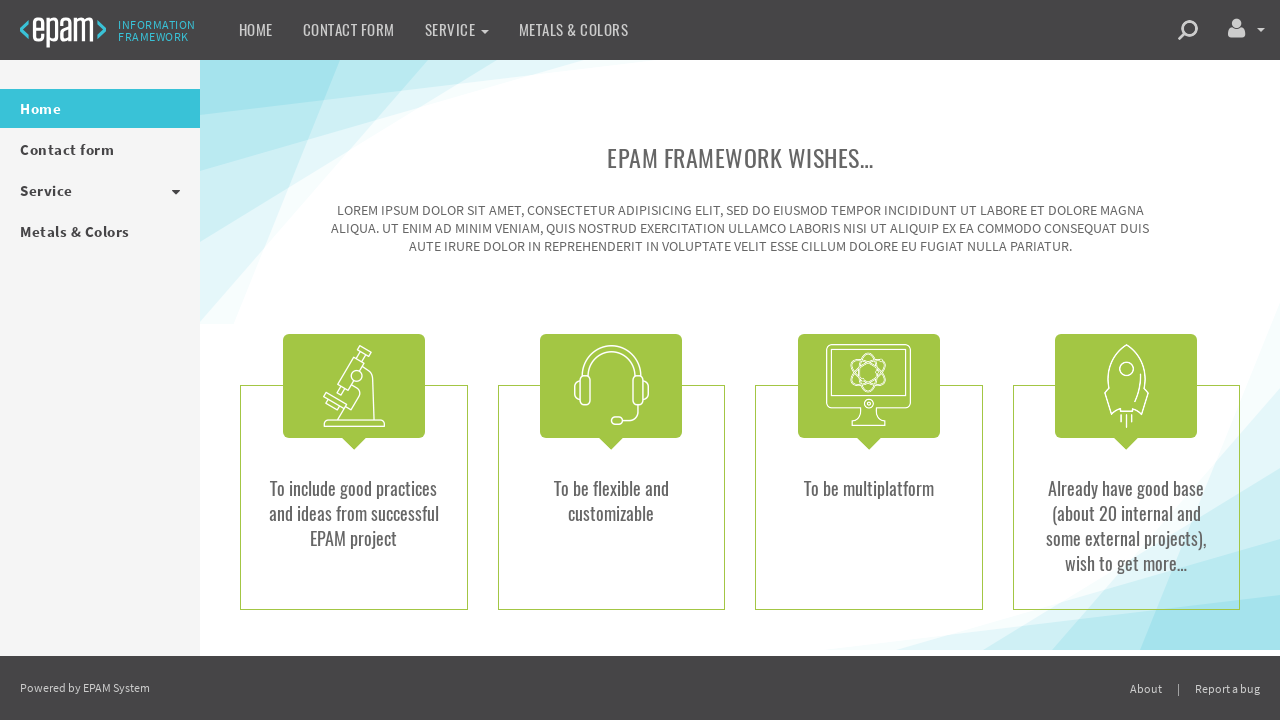

Verified that benefit icon 2 is displayed
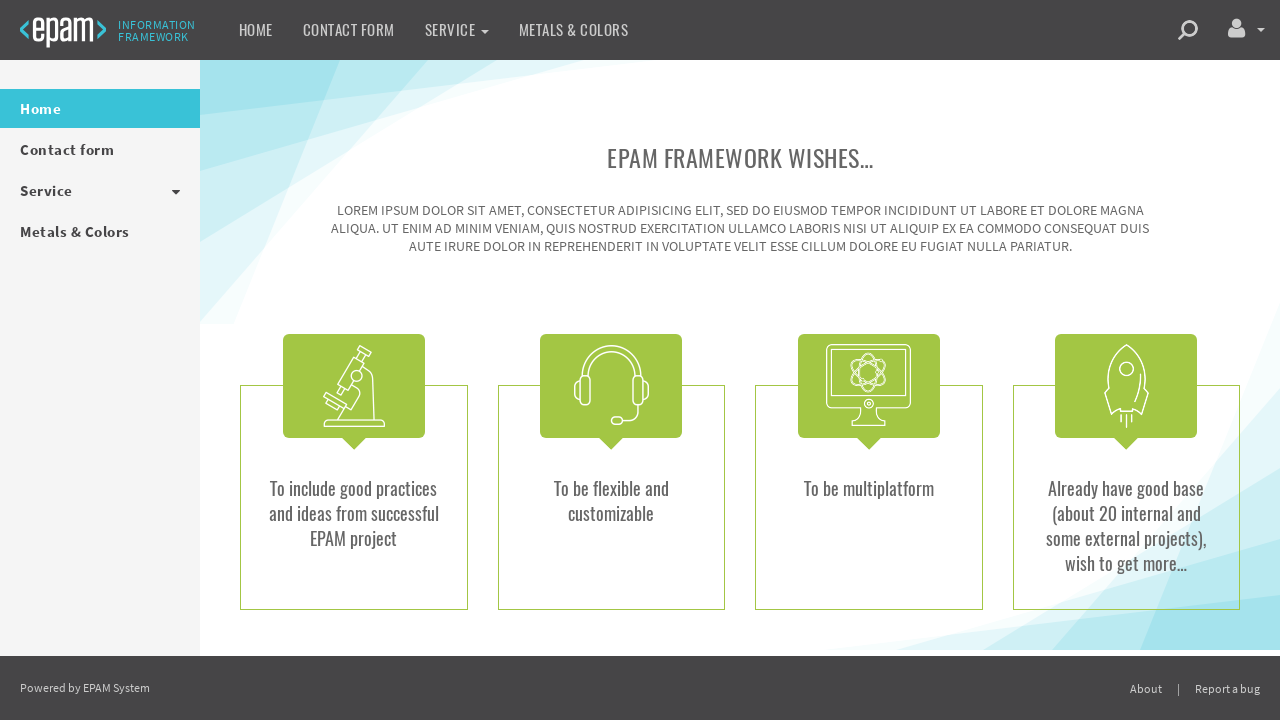

Verified that benefit icon 3 is displayed
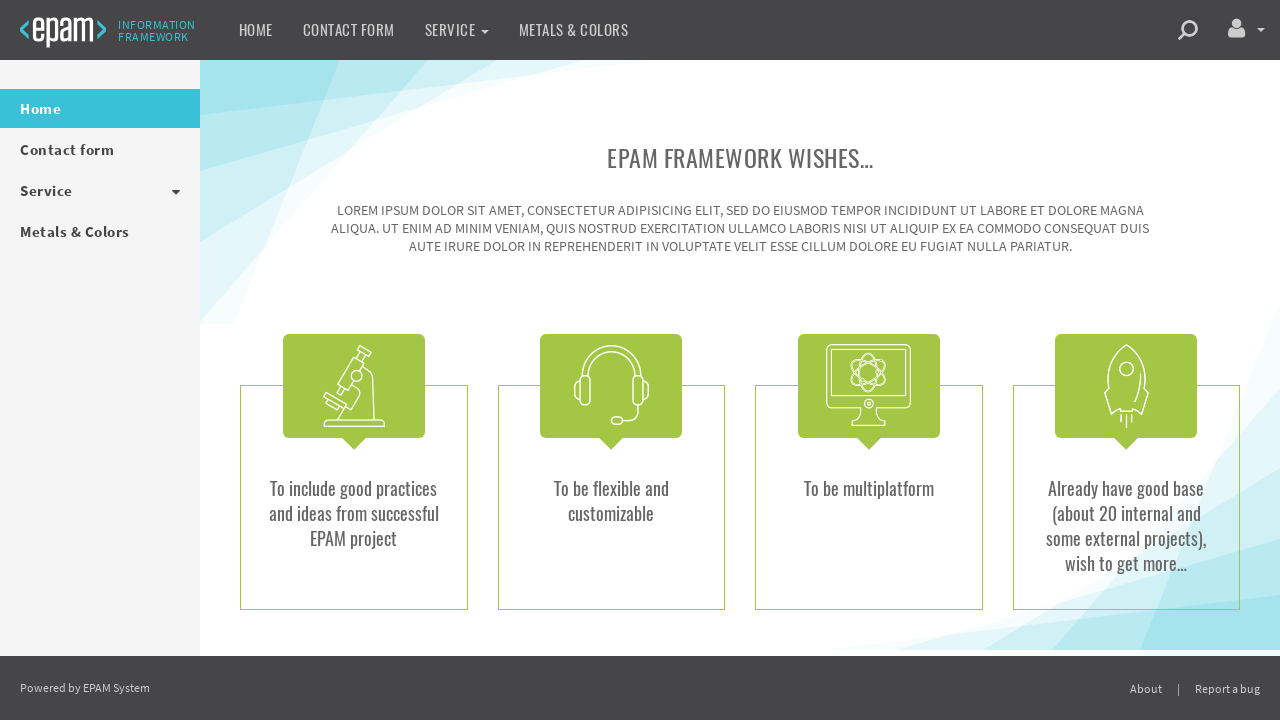

Verified that benefit icon 4 is displayed
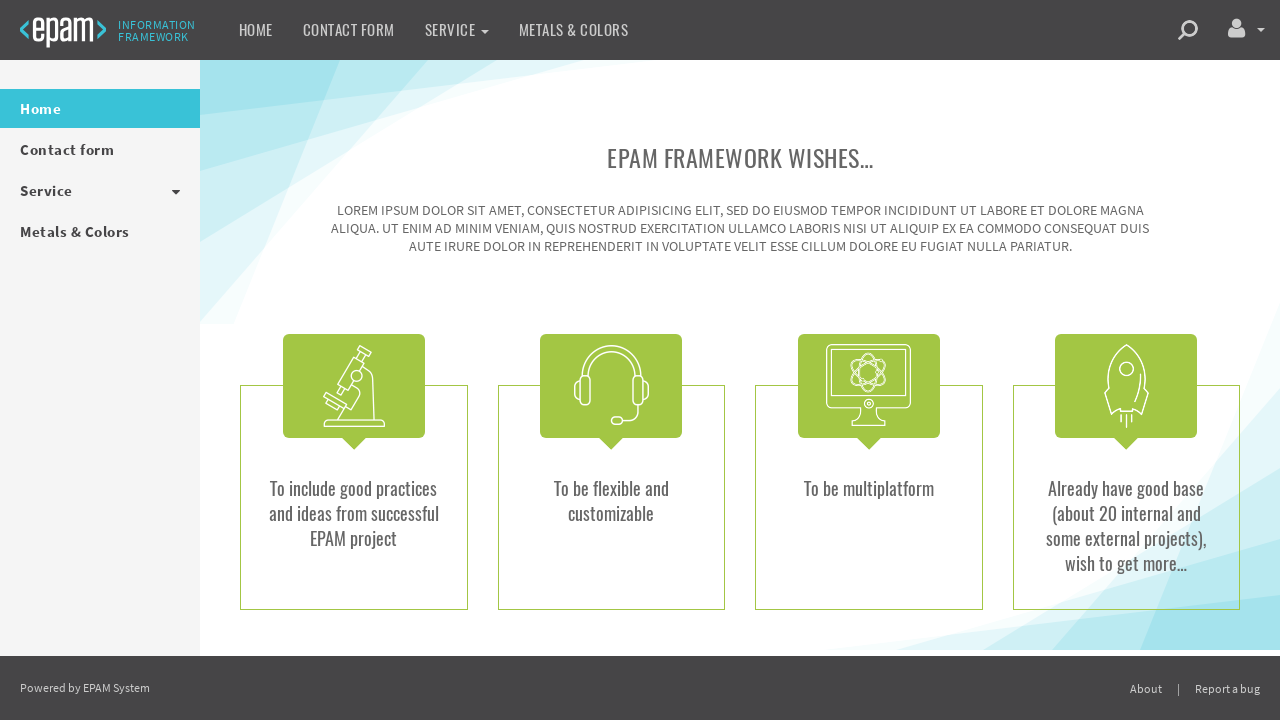

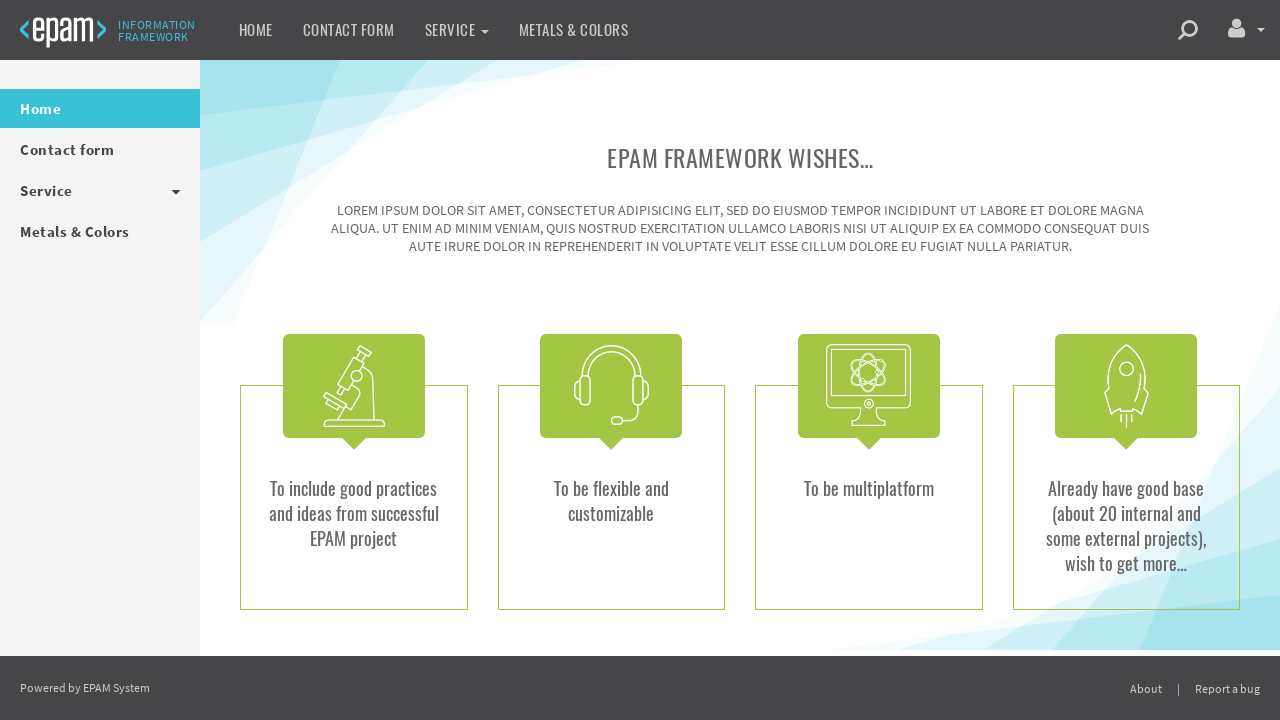